Navigates to the Rahul Shetty Academy Angular practice page and waits for it to load

Starting URL: https://rahulshettyacademy.com/angularpractice/

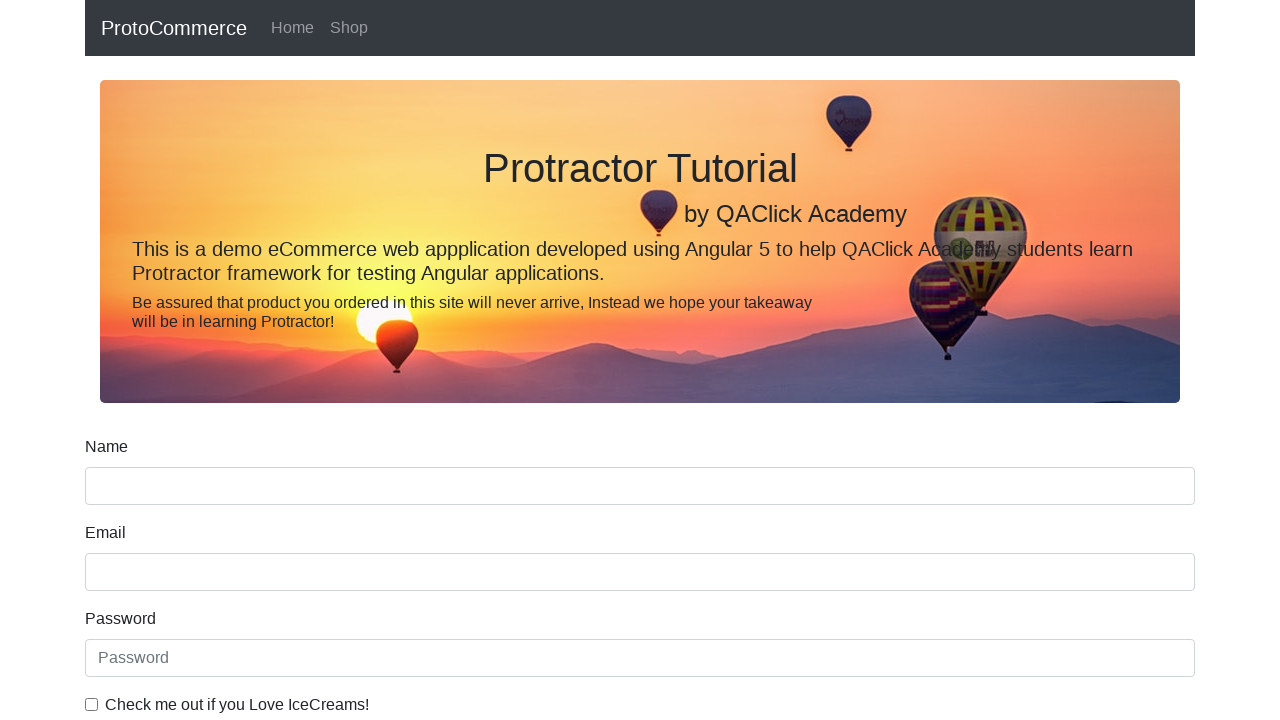

Navigated to Rahul Shetty Academy Angular practice page
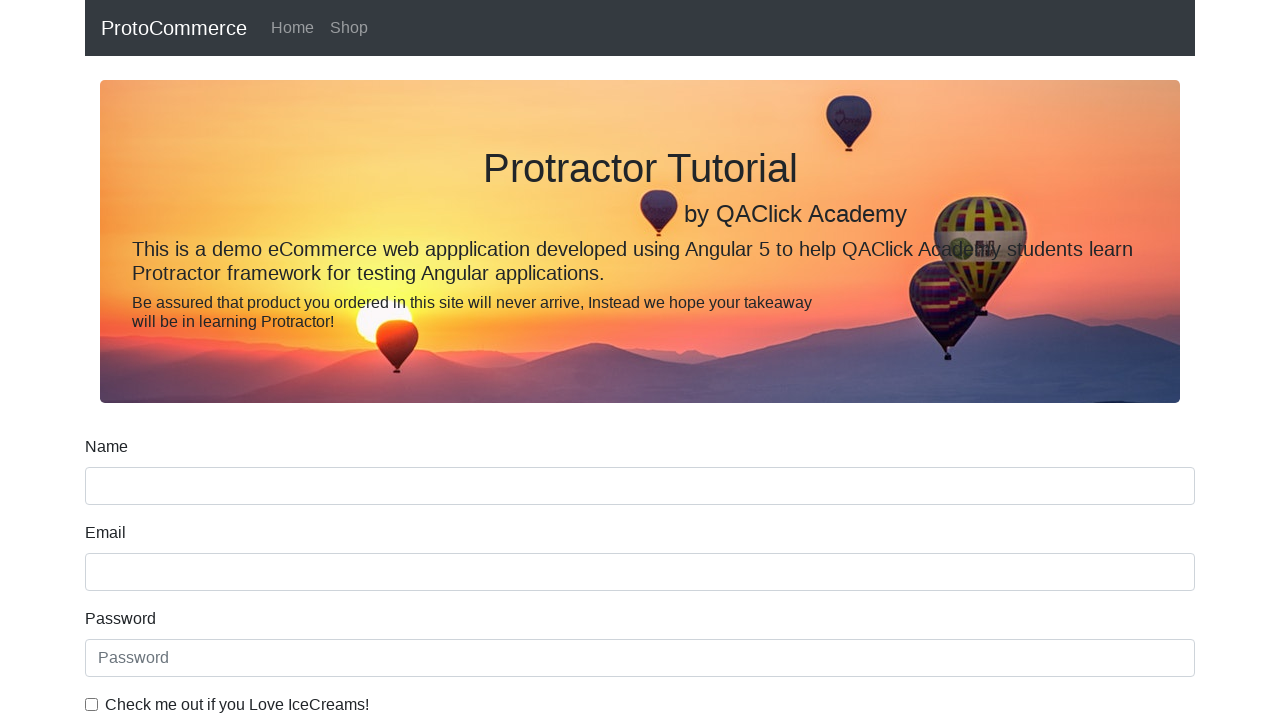

Page DOM content loaded
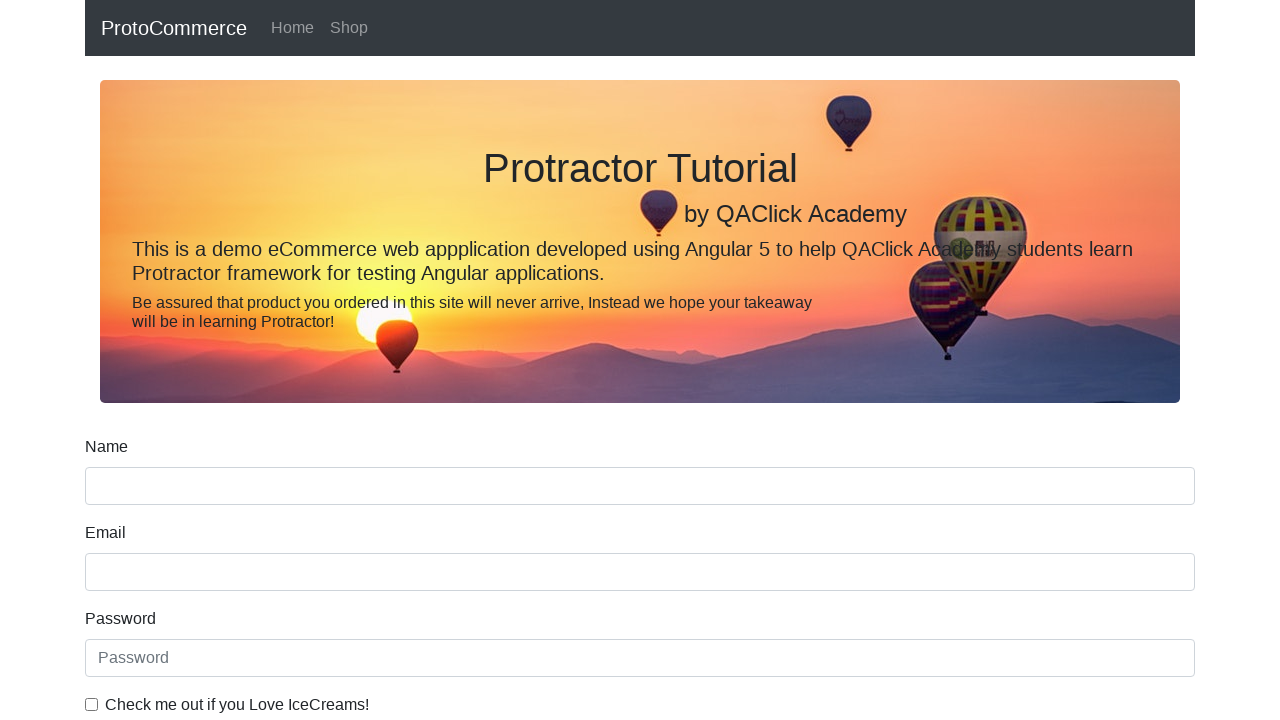

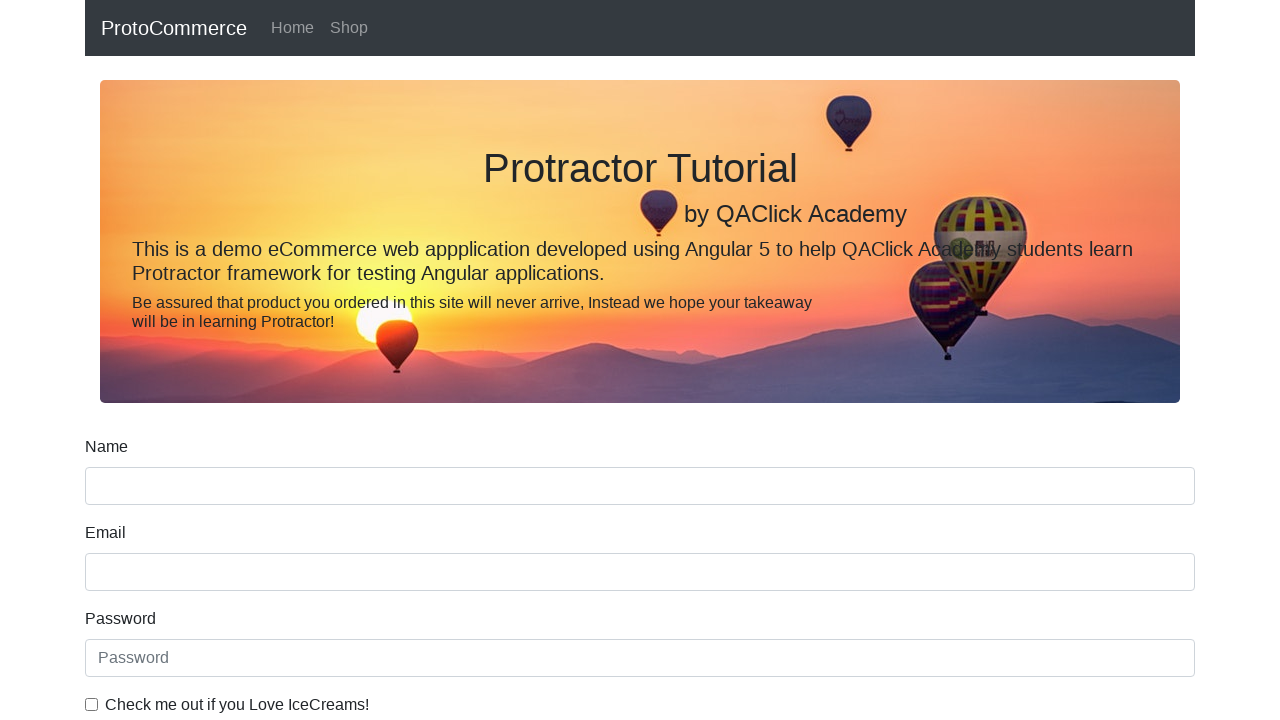